Opens the Flipkart homepage and waits for it to load

Starting URL: https://www.flipkart.com/

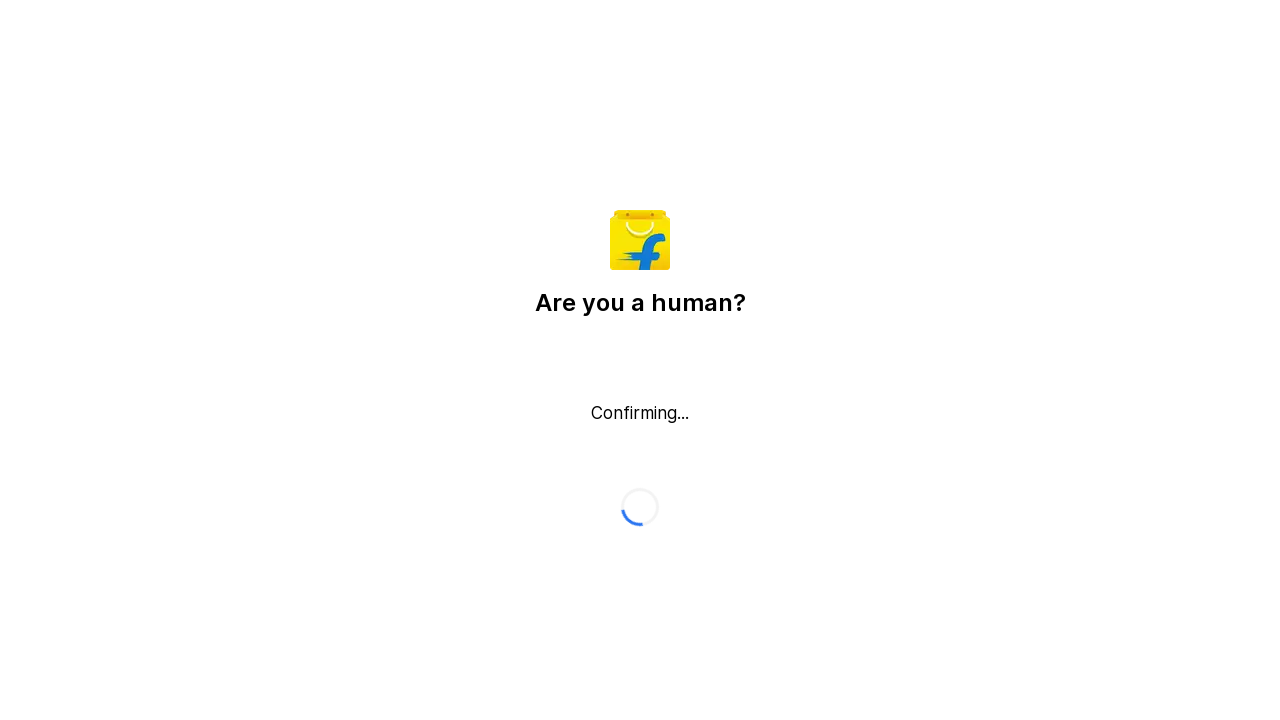

Waited for Flipkart homepage to reach domcontentloaded state
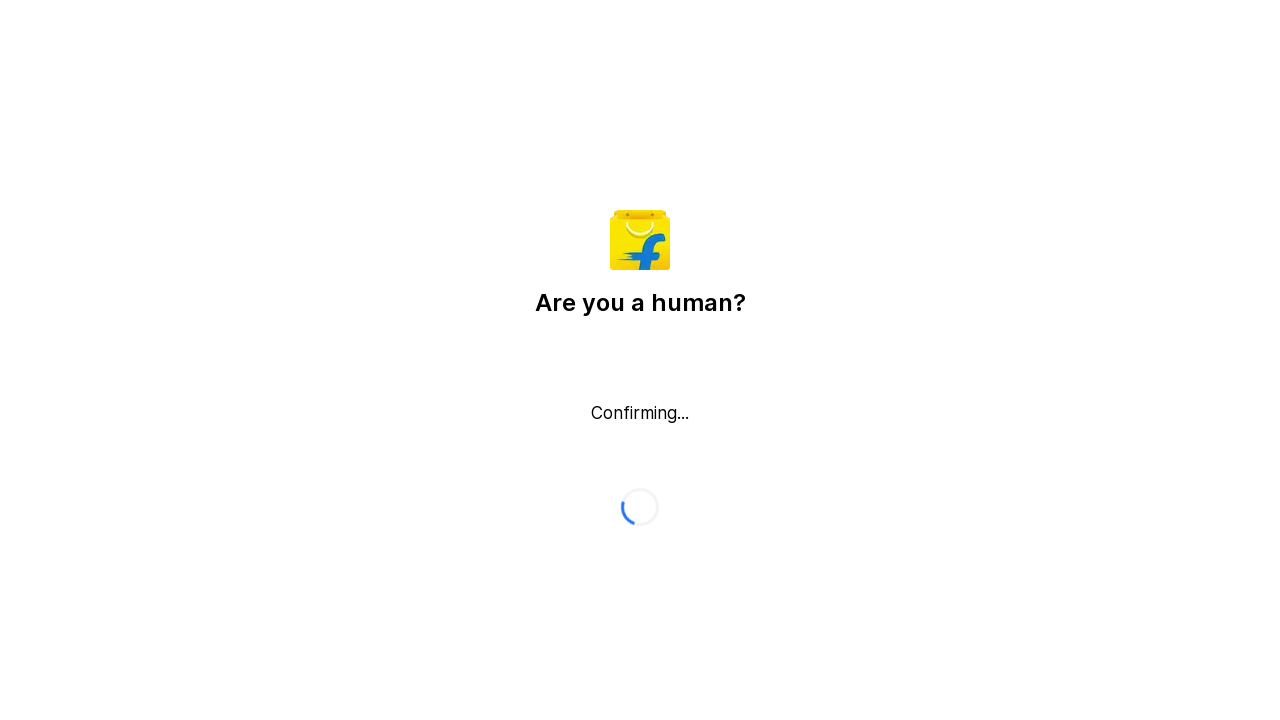

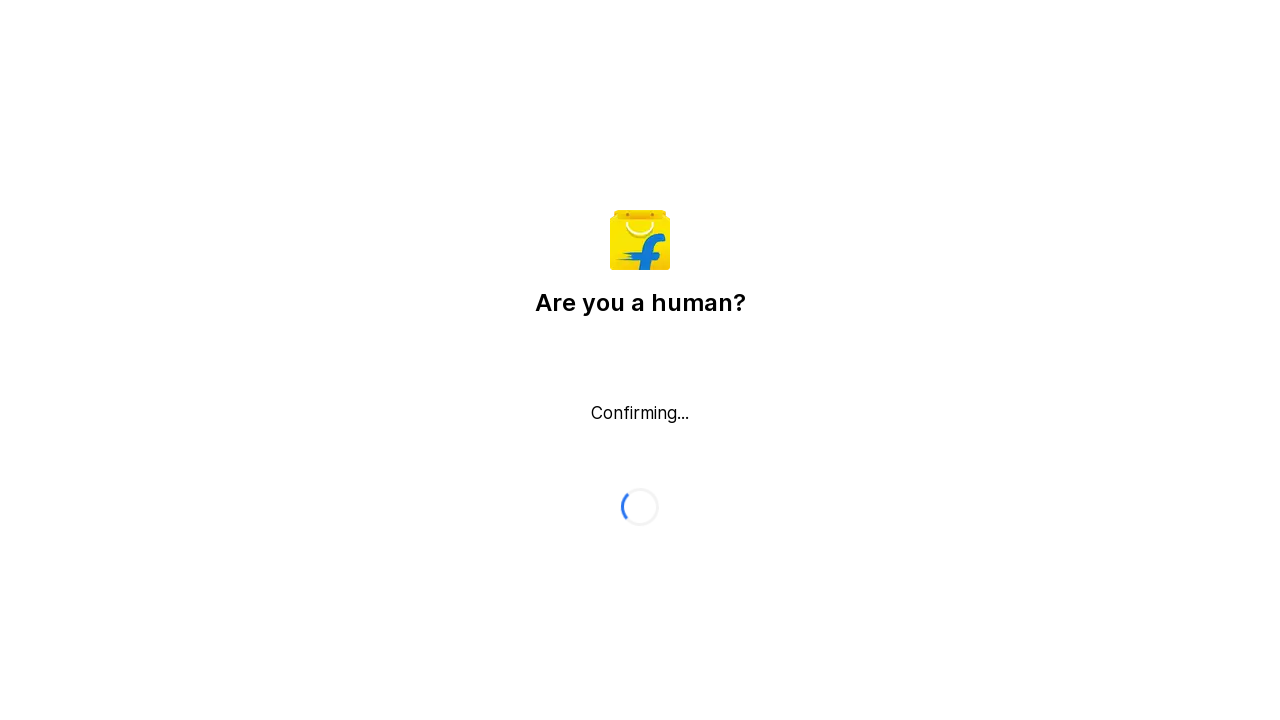